Tests that completed items are removed when clicking the Clear completed button

Starting URL: https://demo.playwright.dev/todomvc

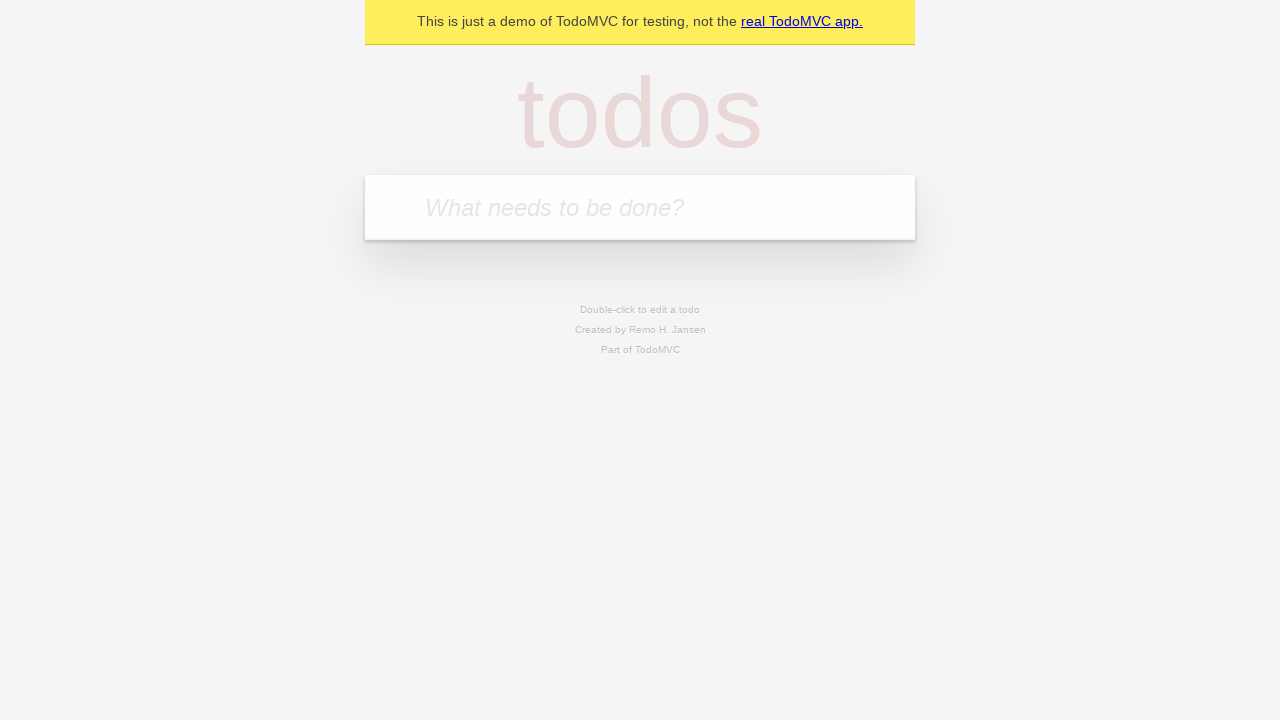

Filled todo input with 'buy some cheese' on internal:attr=[placeholder="What needs to be done?"i]
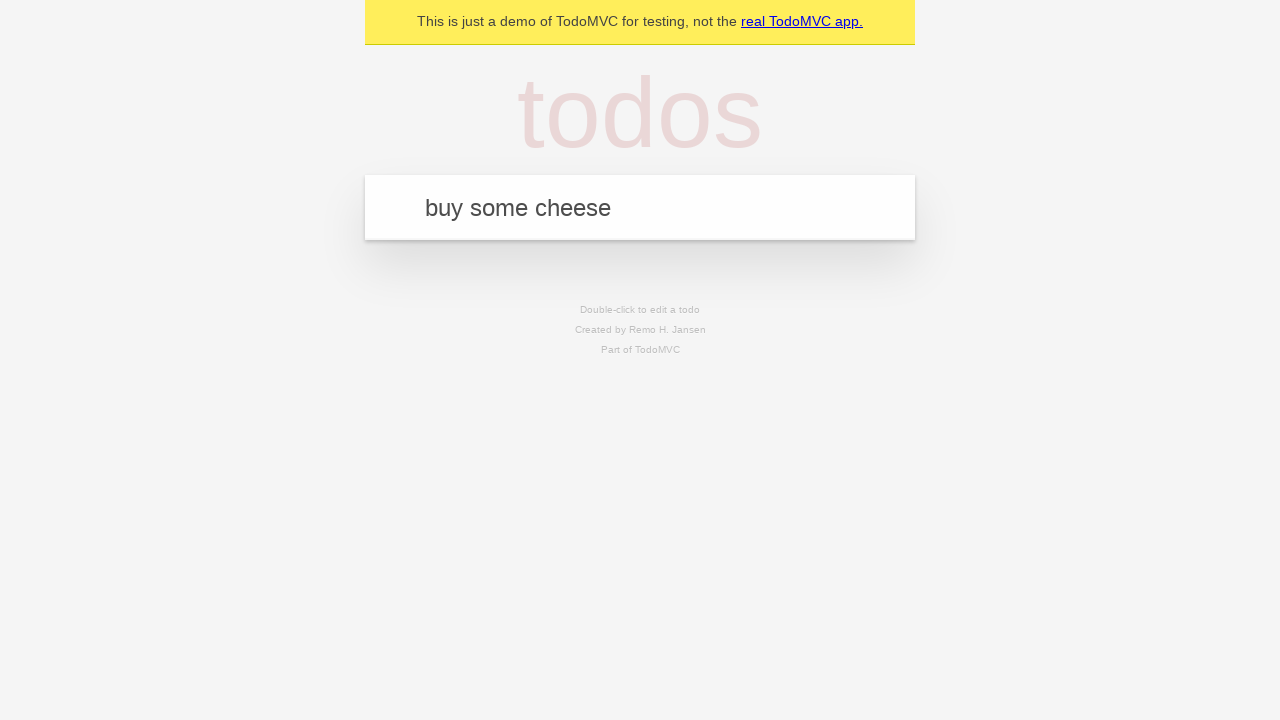

Pressed Enter to create first todo item on internal:attr=[placeholder="What needs to be done?"i]
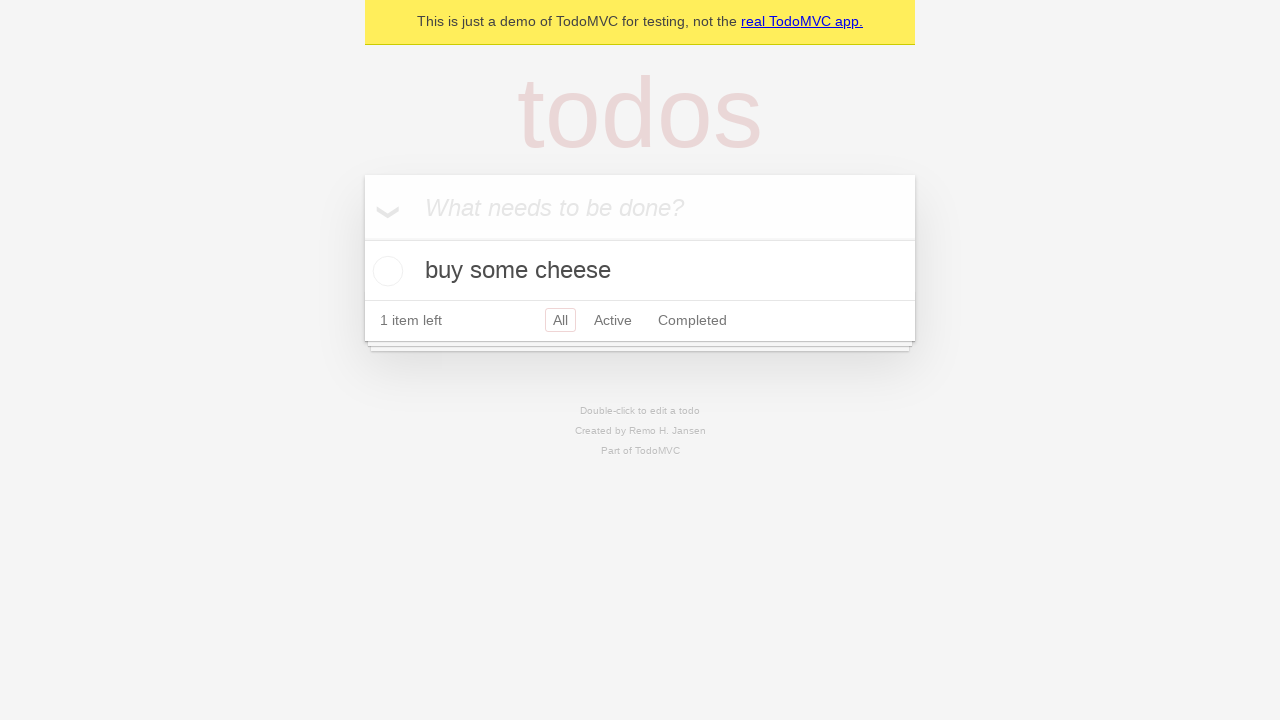

Filled todo input with 'feed the cat' on internal:attr=[placeholder="What needs to be done?"i]
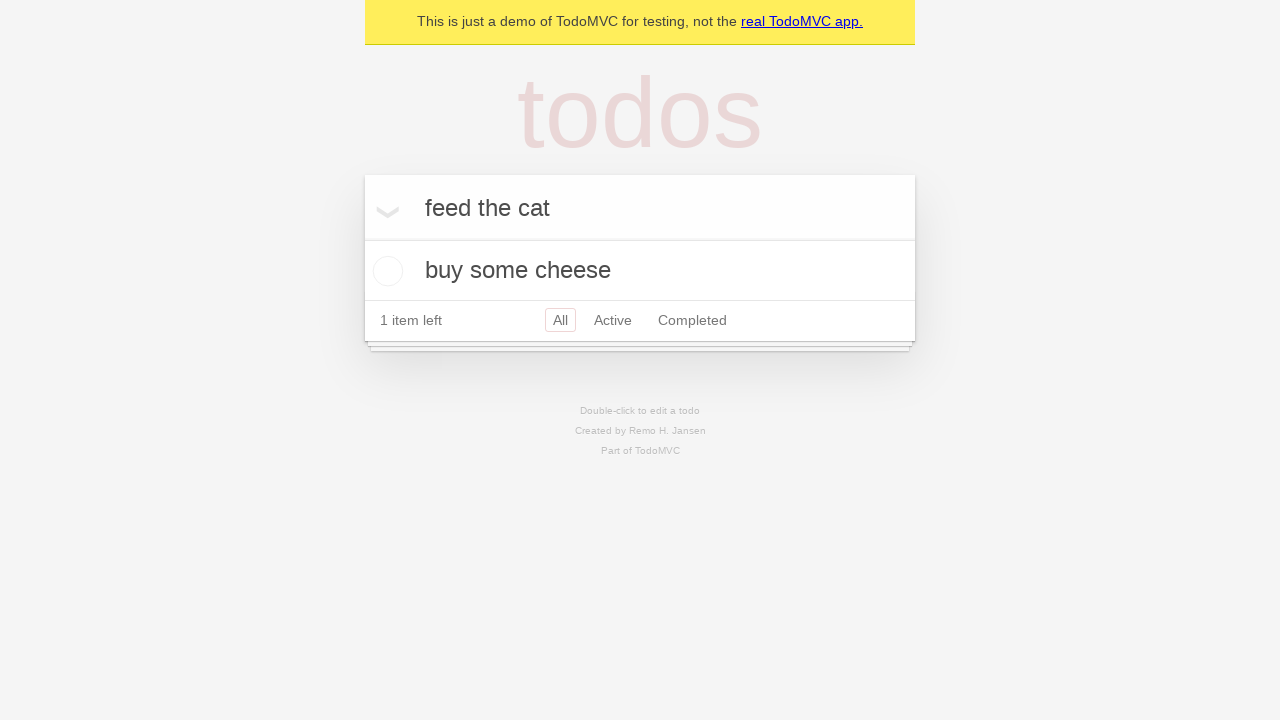

Pressed Enter to create second todo item on internal:attr=[placeholder="What needs to be done?"i]
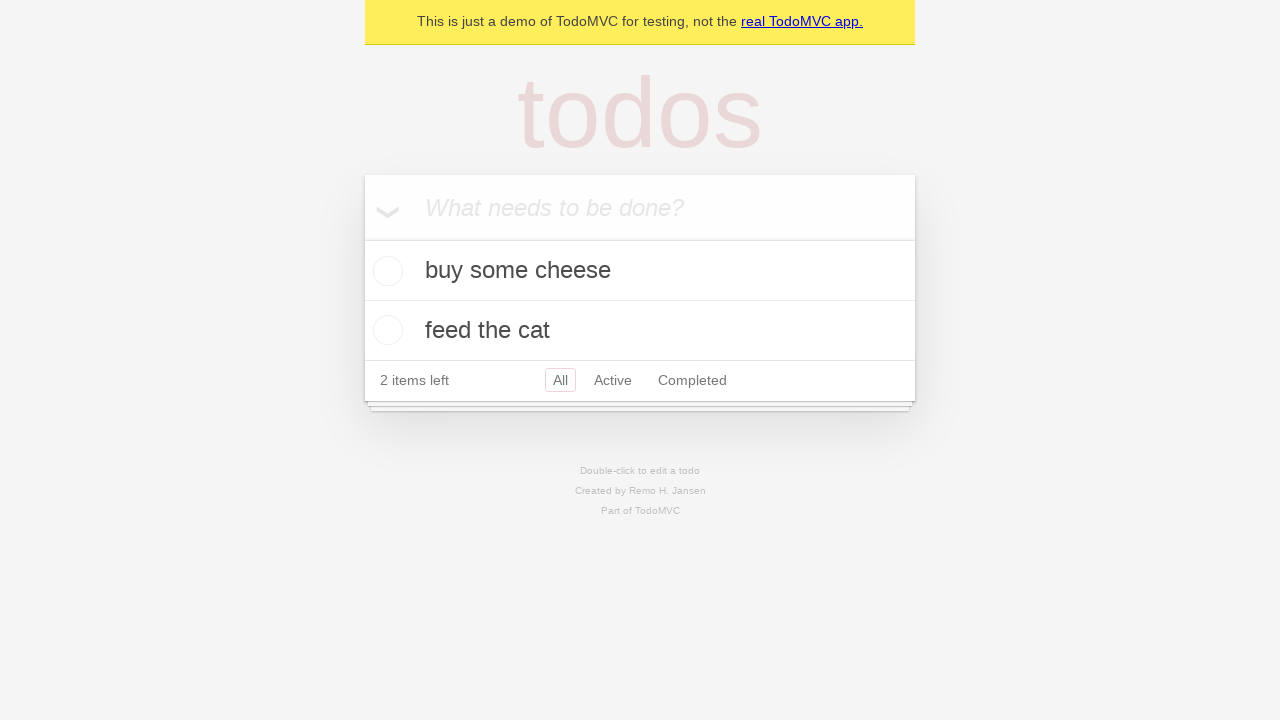

Filled todo input with 'book a doctors appointment' on internal:attr=[placeholder="What needs to be done?"i]
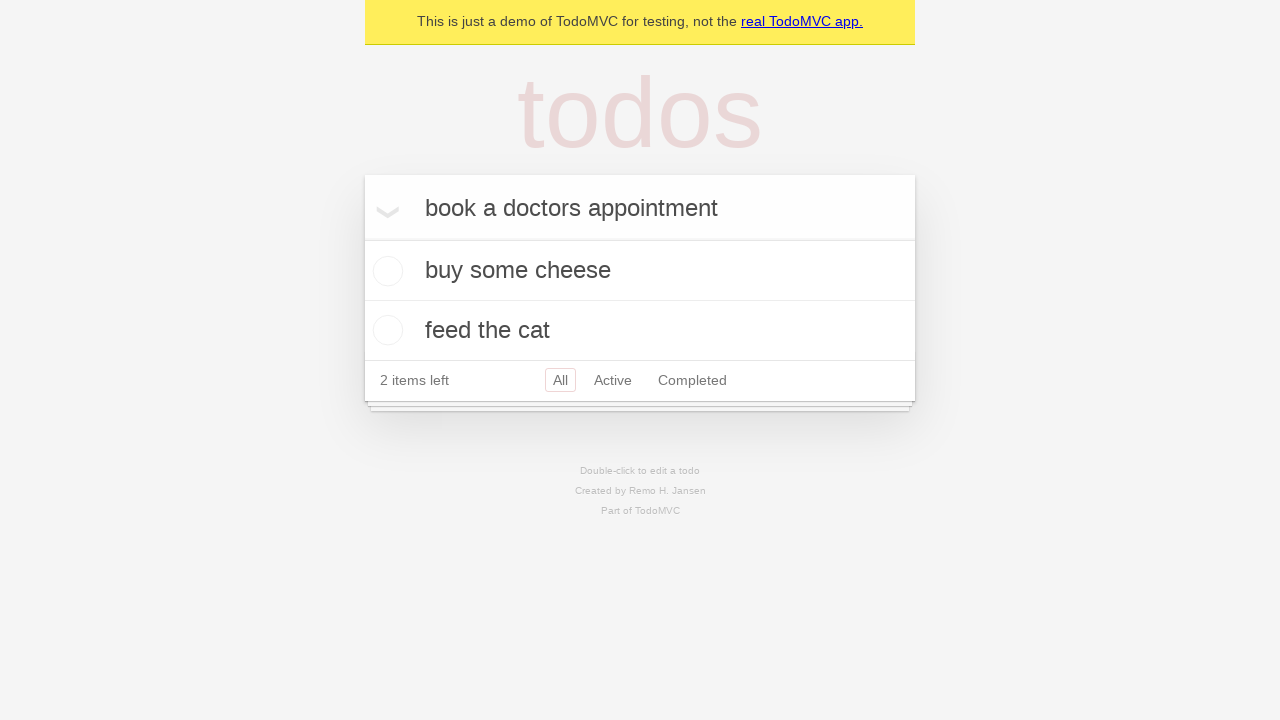

Pressed Enter to create third todo item on internal:attr=[placeholder="What needs to be done?"i]
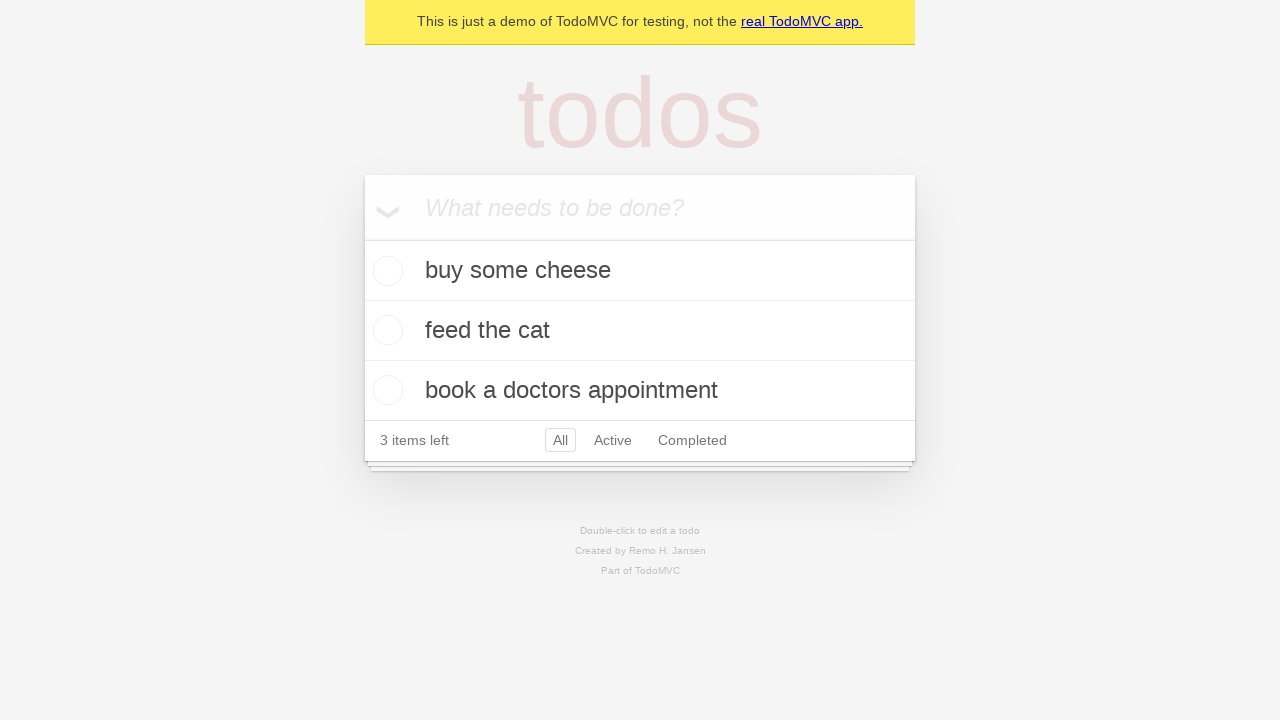

Checked the second todo item as completed at (385, 330) on internal:testid=[data-testid="todo-item"s] >> nth=1 >> internal:role=checkbox
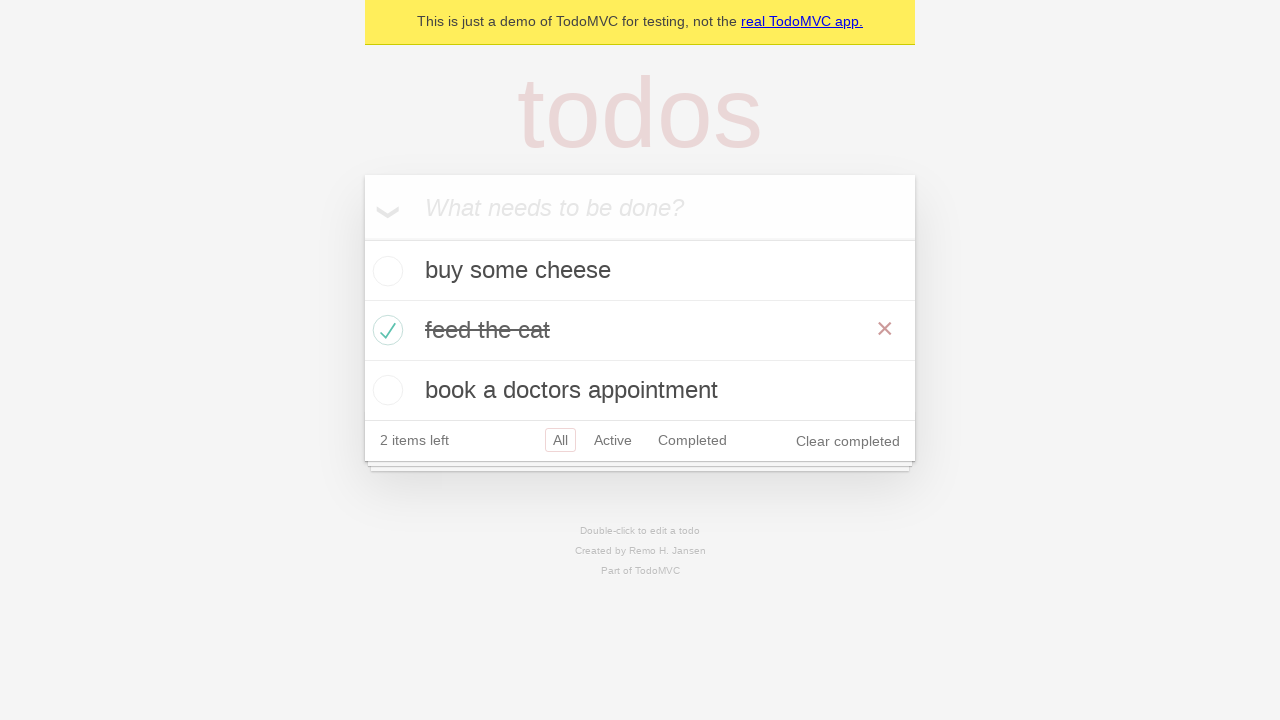

Clicked 'Clear completed' button to remove completed items at (848, 441) on internal:role=button[name="Clear completed"i]
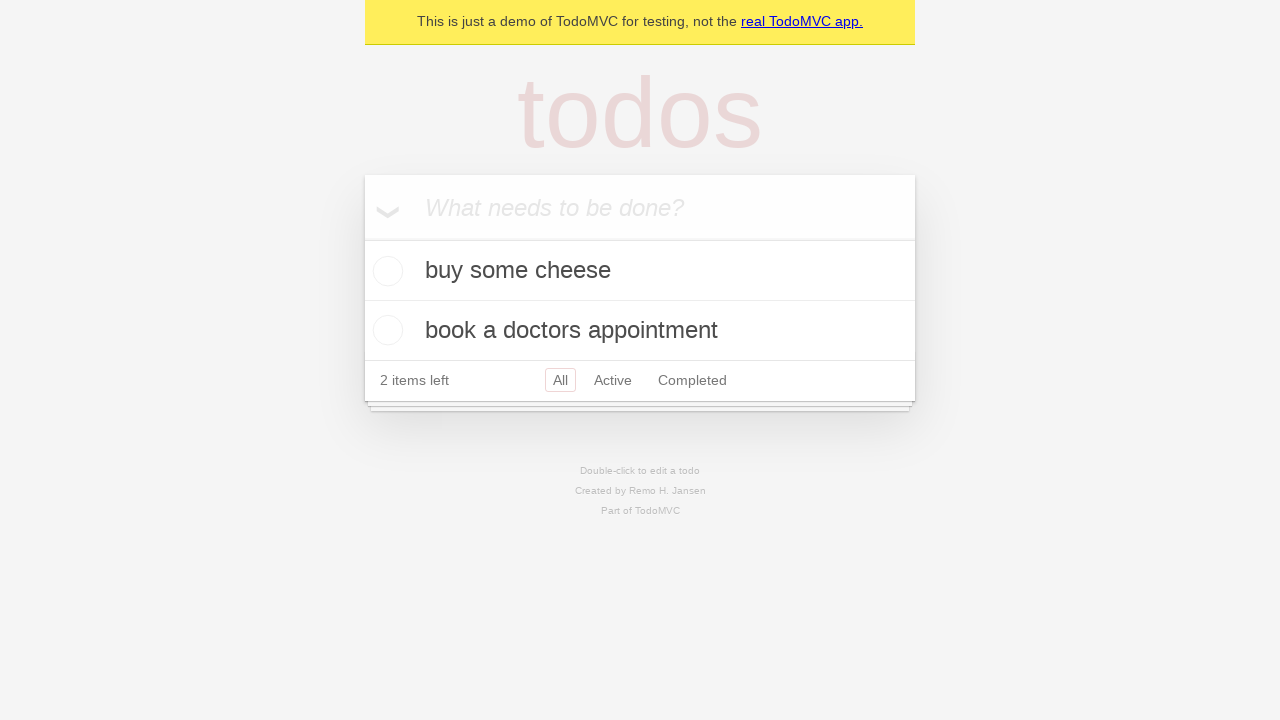

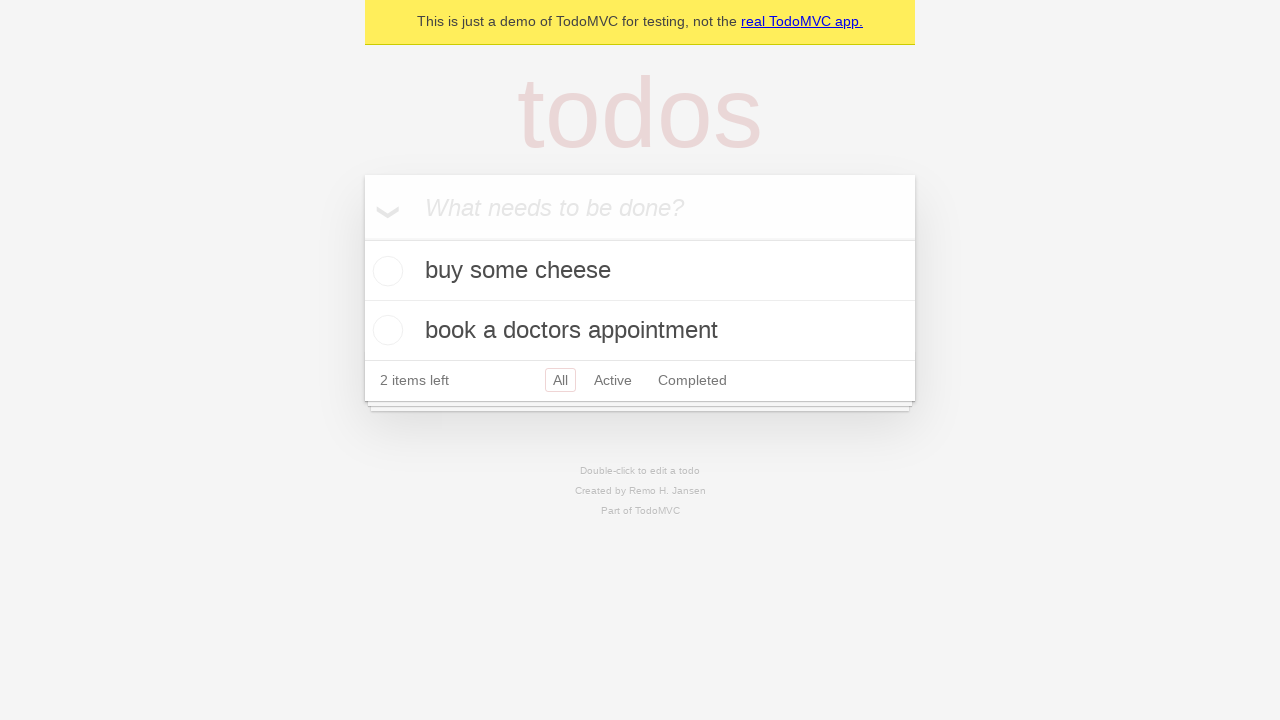